Tests working with multiple browser windows by clicking a link that opens a new window, then switching between the original and new windows to verify their titles using window handle indexing.

Starting URL: https://the-internet.herokuapp.com/windows

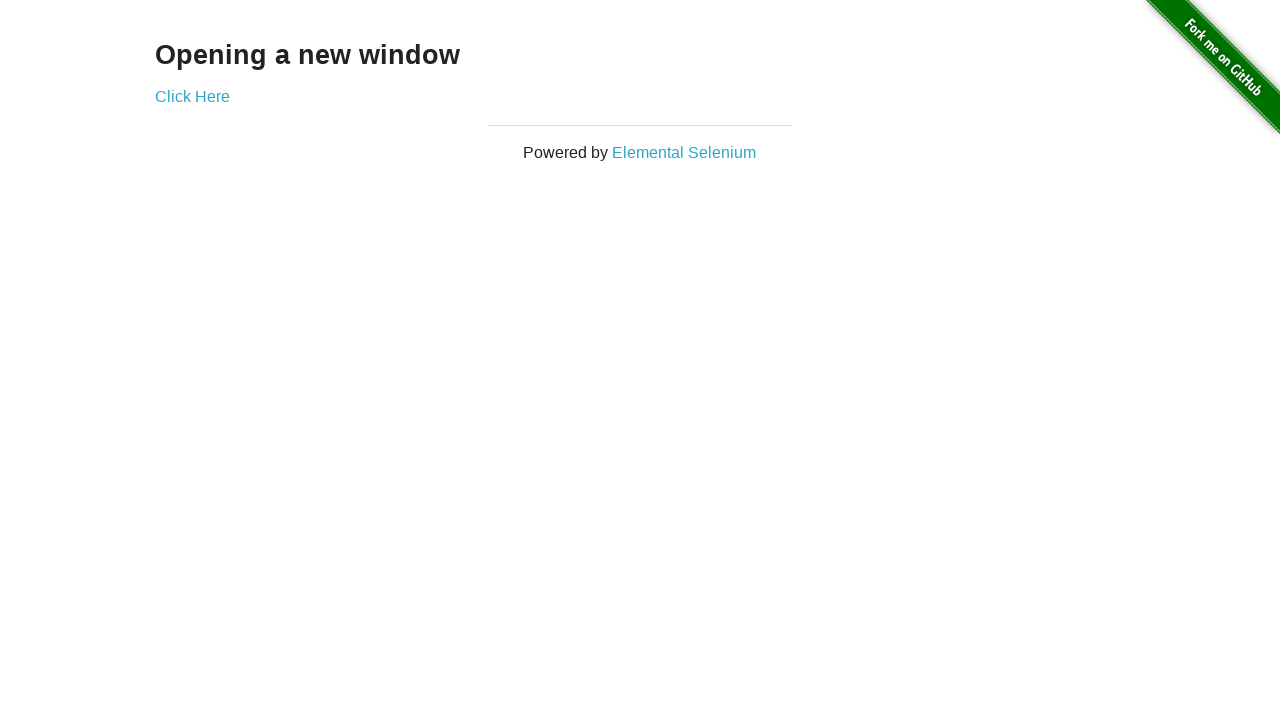

Clicked link to open new window at (192, 96) on .example a
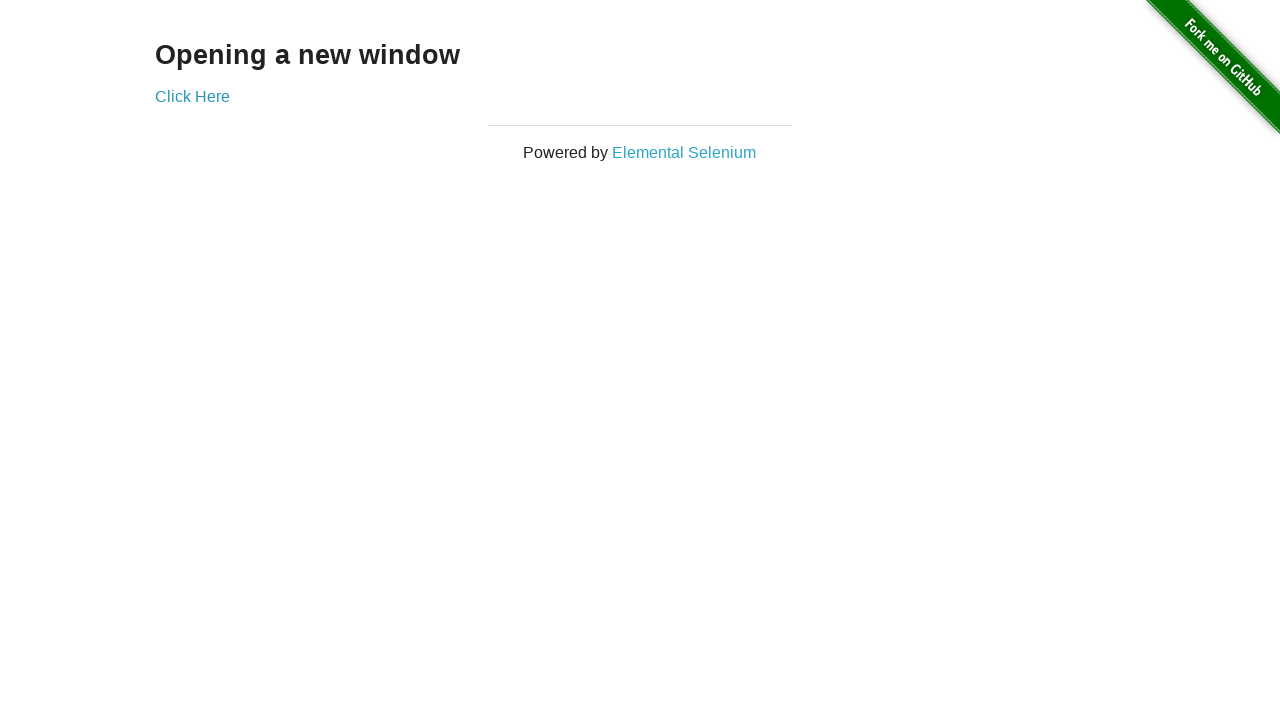

New window opened and captured at (192, 96) on .example a
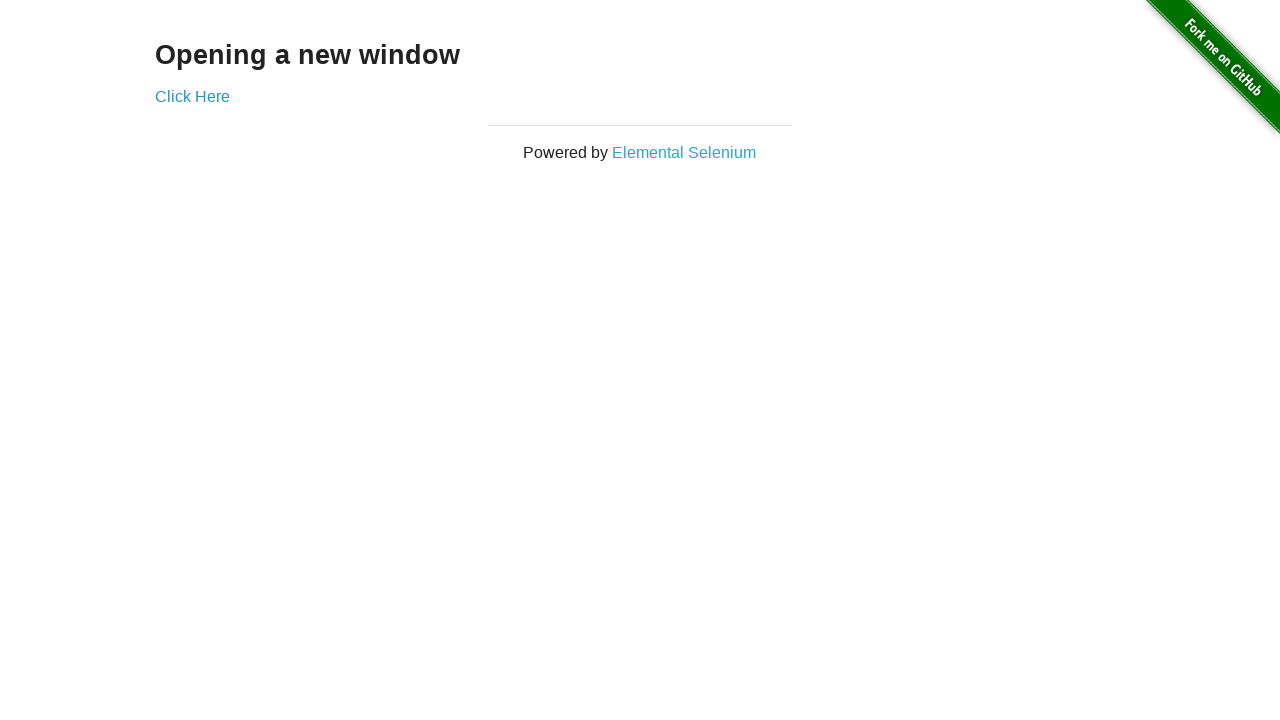

New page finished loading
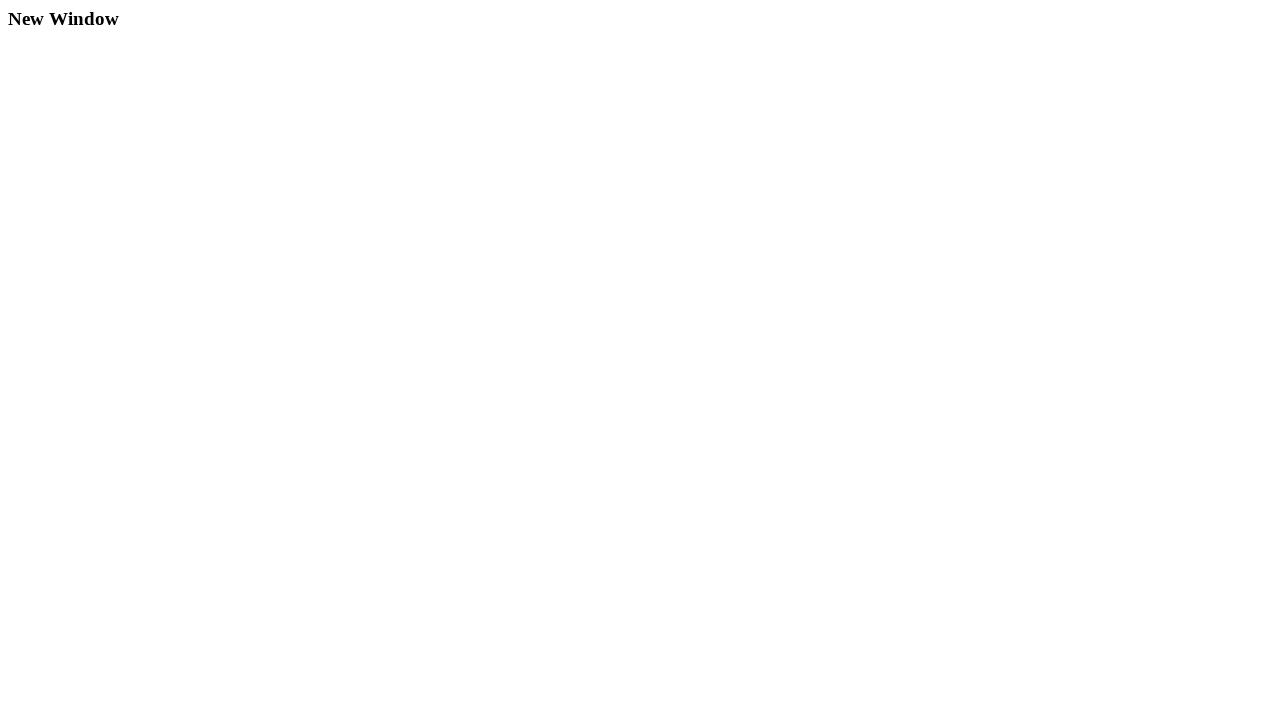

Verified original page title is 'The Internet'
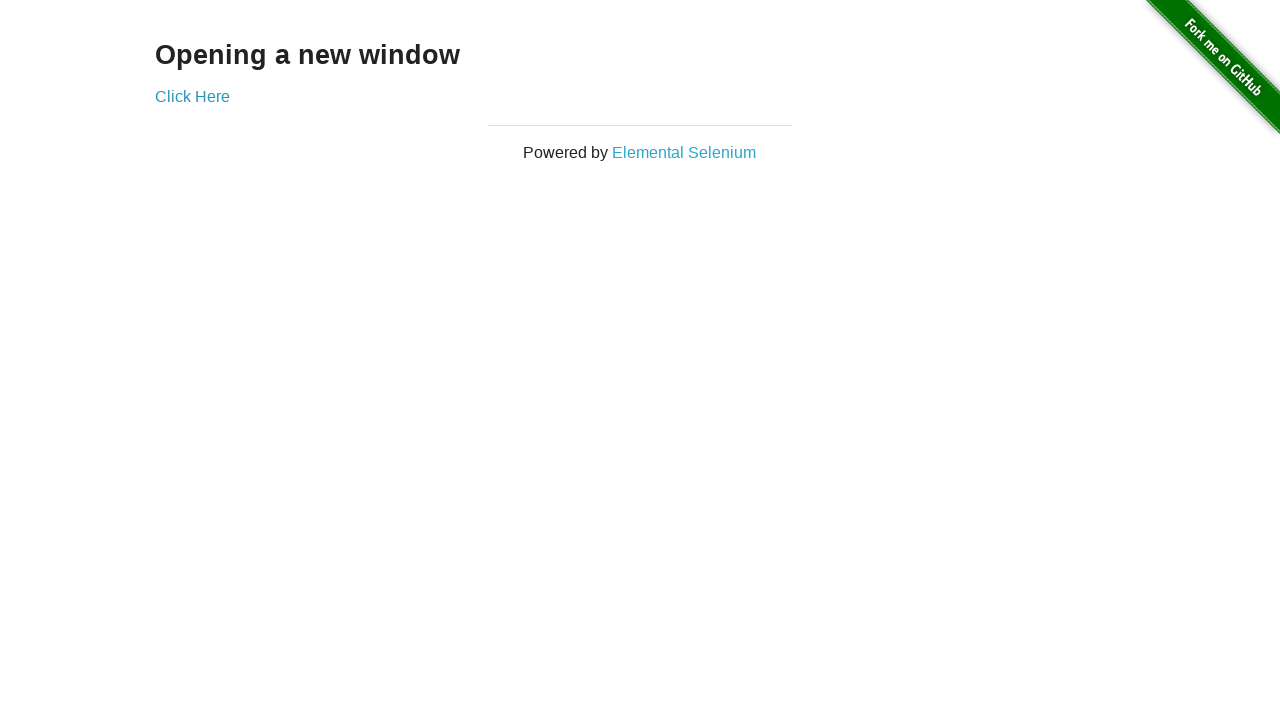

New page title became available
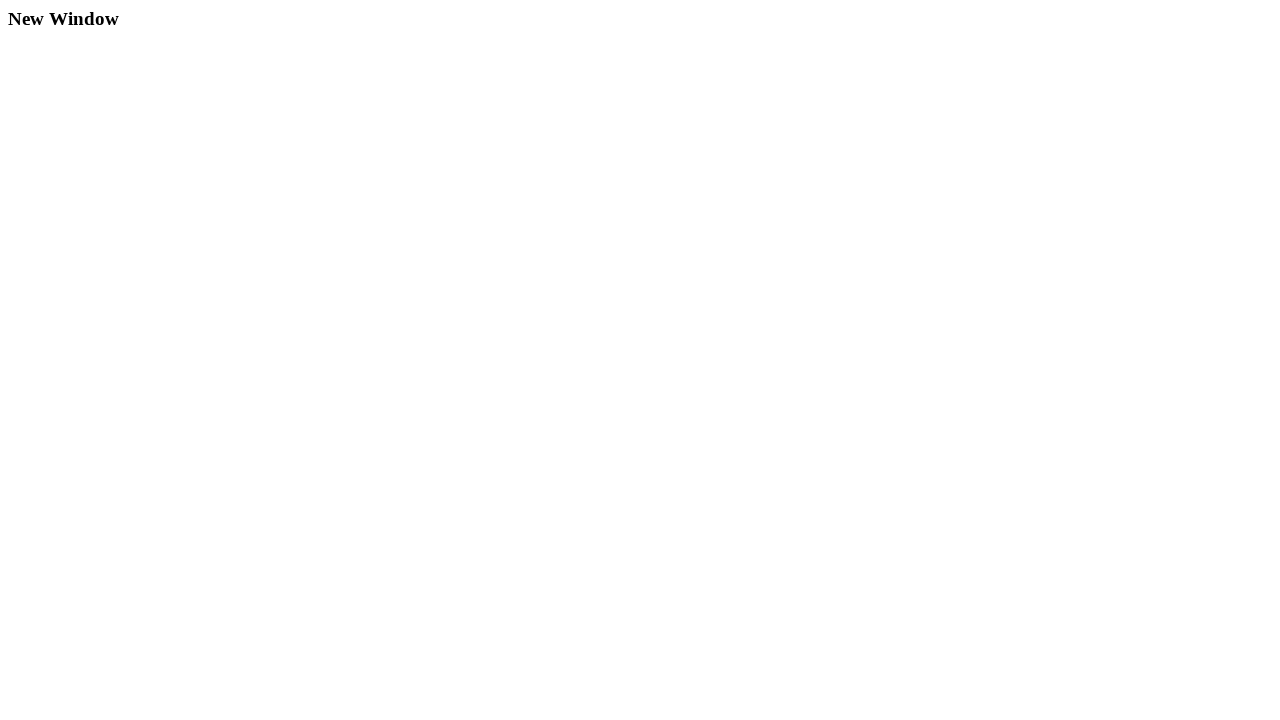

Verified new page title is 'New Window'
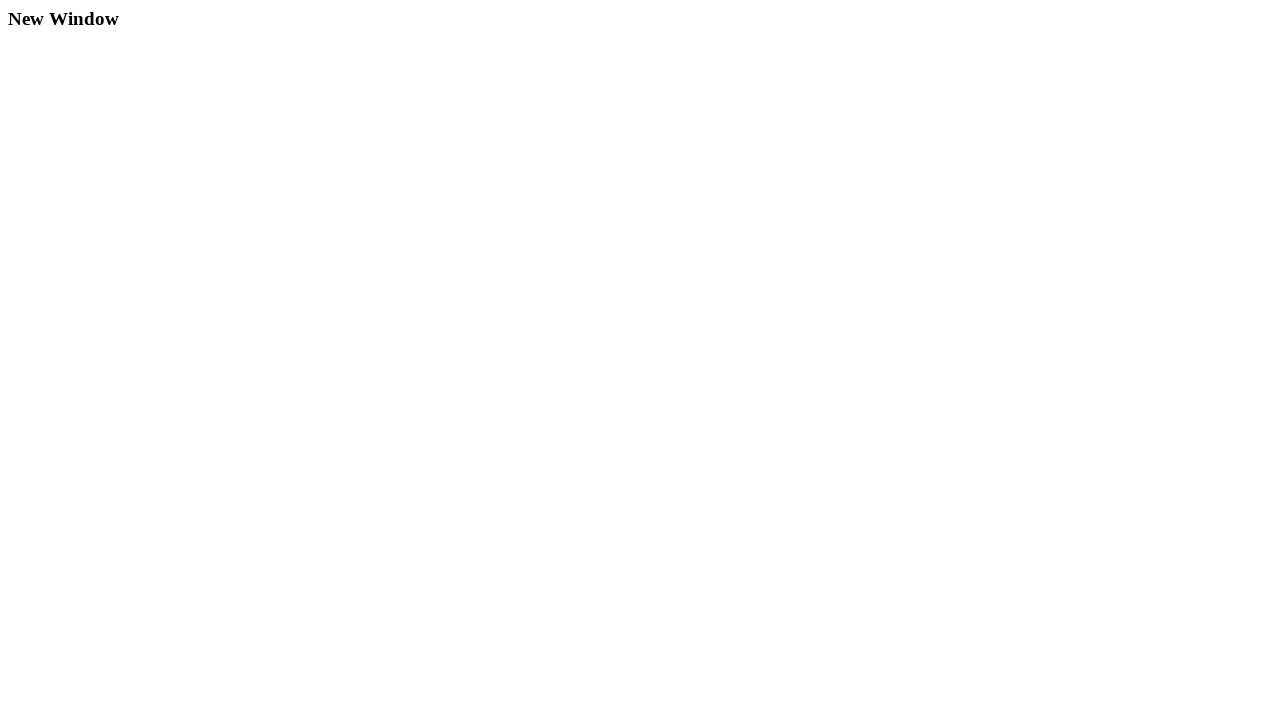

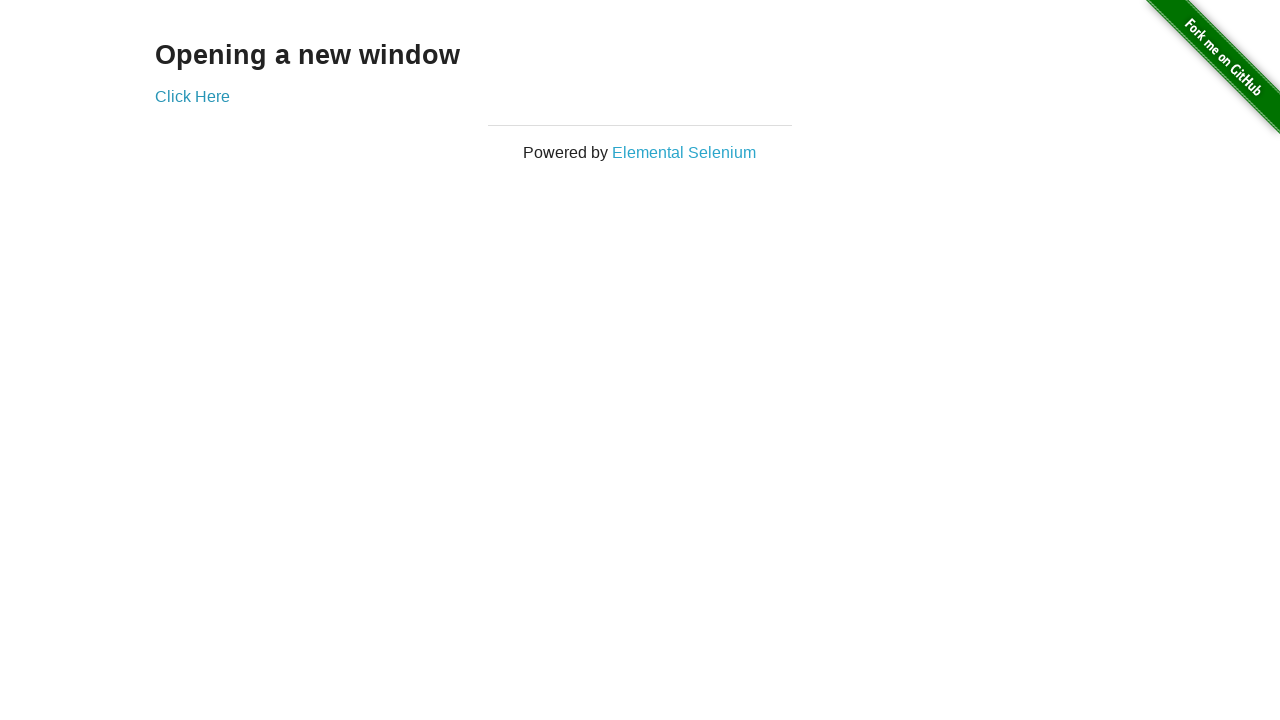